Tests a registration form by filling in the first name and last name fields on a demo registration page

Starting URL: https://demo.automationtesting.in/Register.html

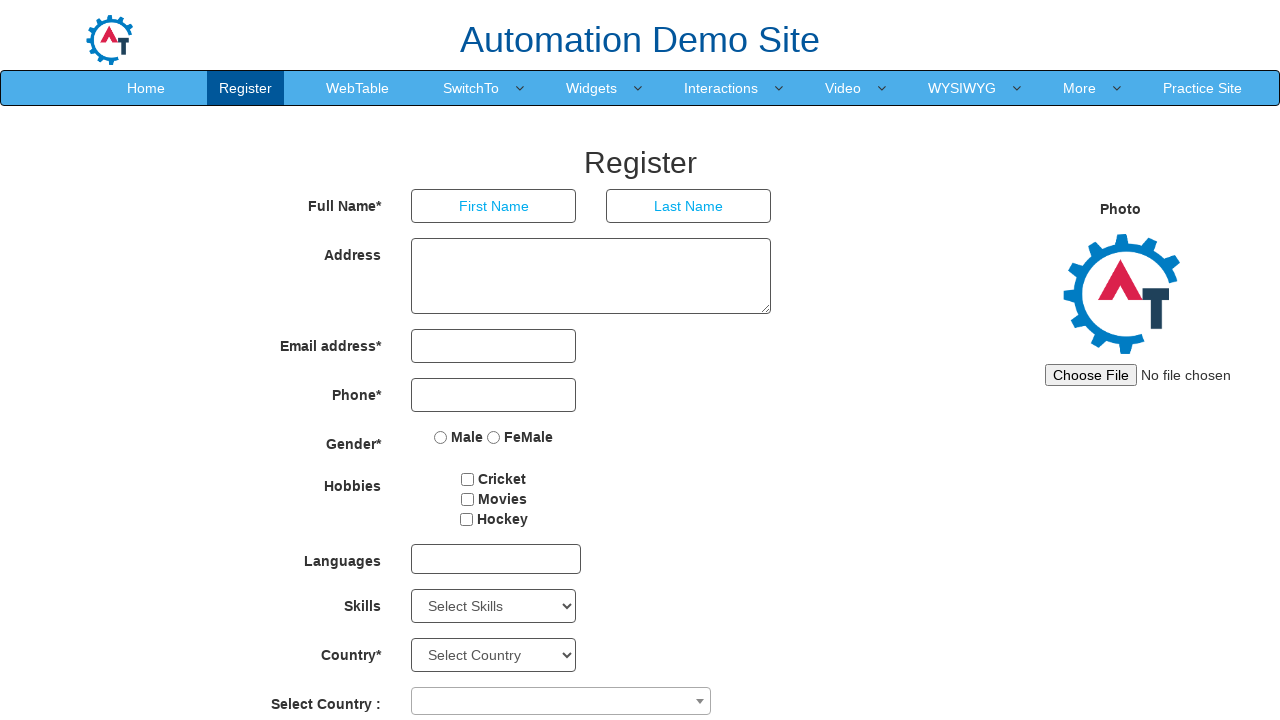

Filled first name field with 'manoj' on input[placeholder='First Name']
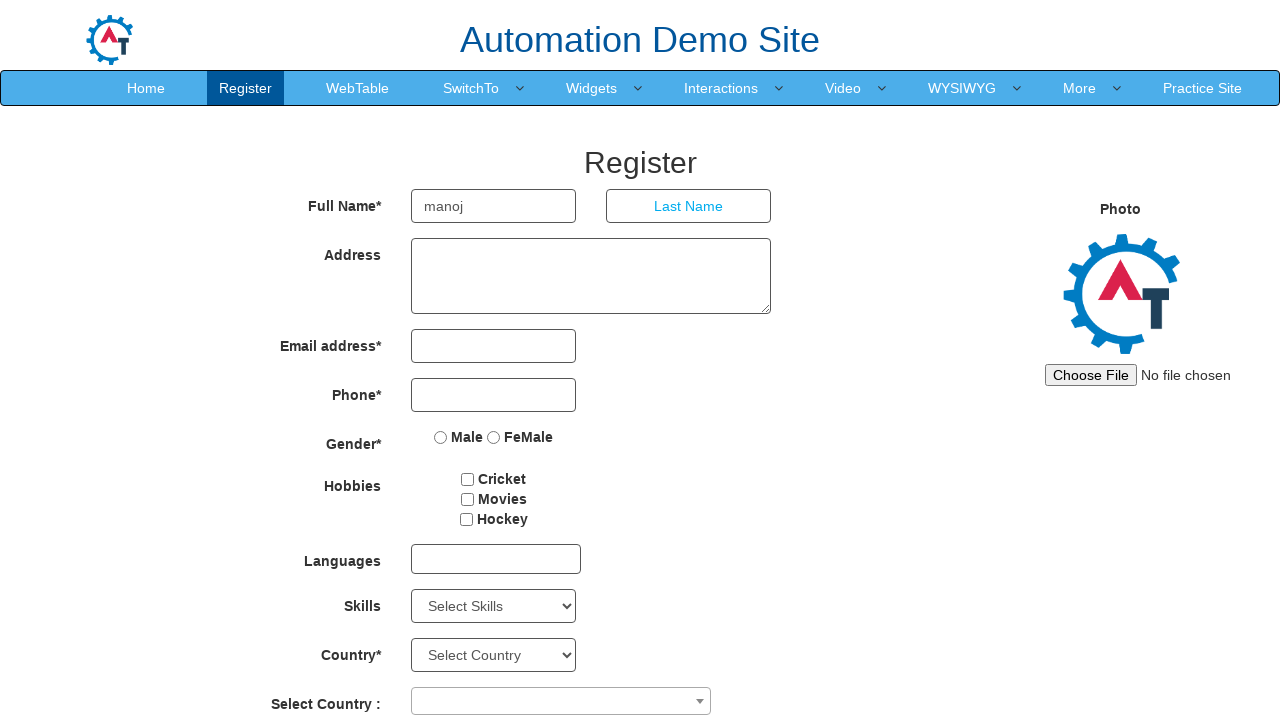

Filled last name field with 'kumar' on input[placeholder='Last Name']
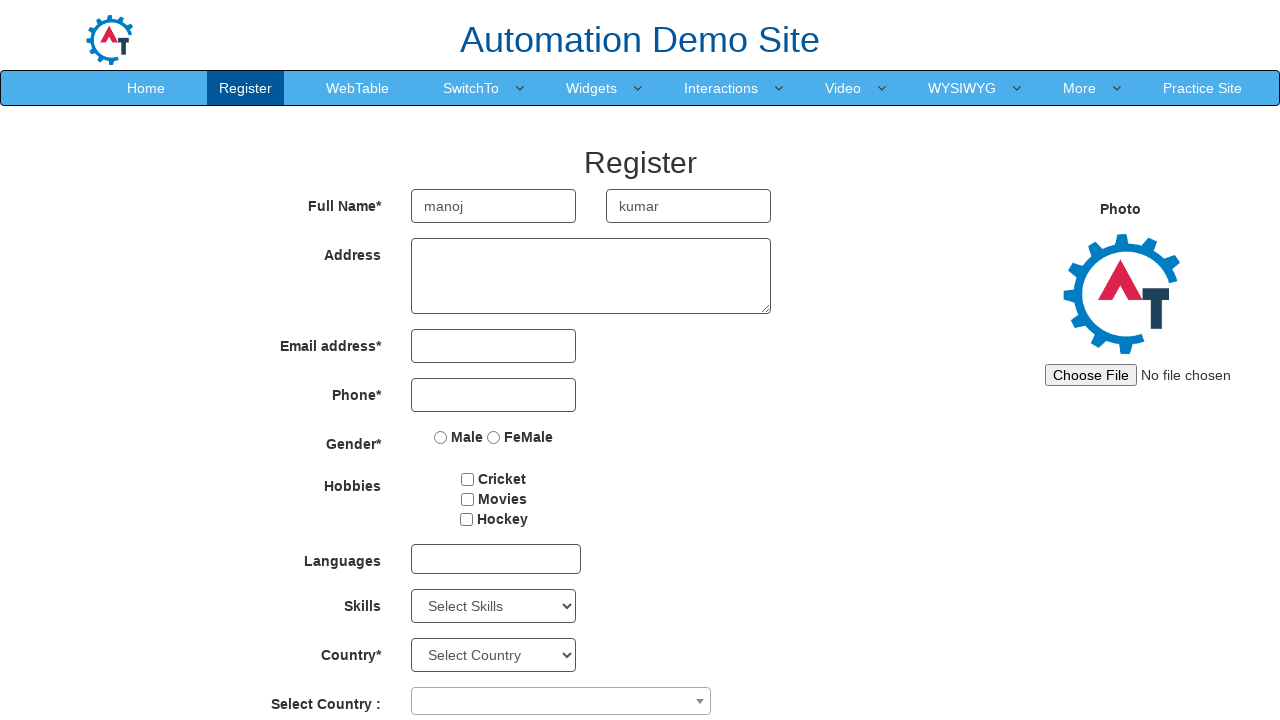

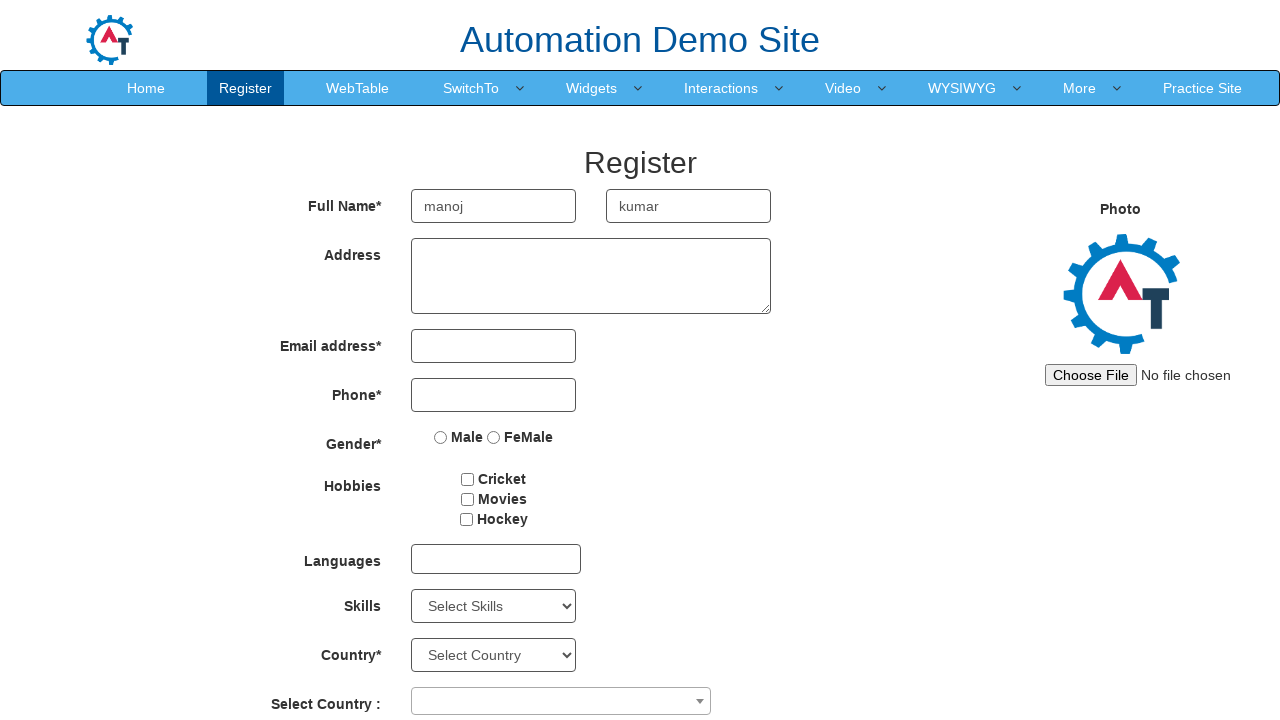